Tests radio button functionality by selecting an option and verifying it is selected

Starting URL: https://demoqa.com

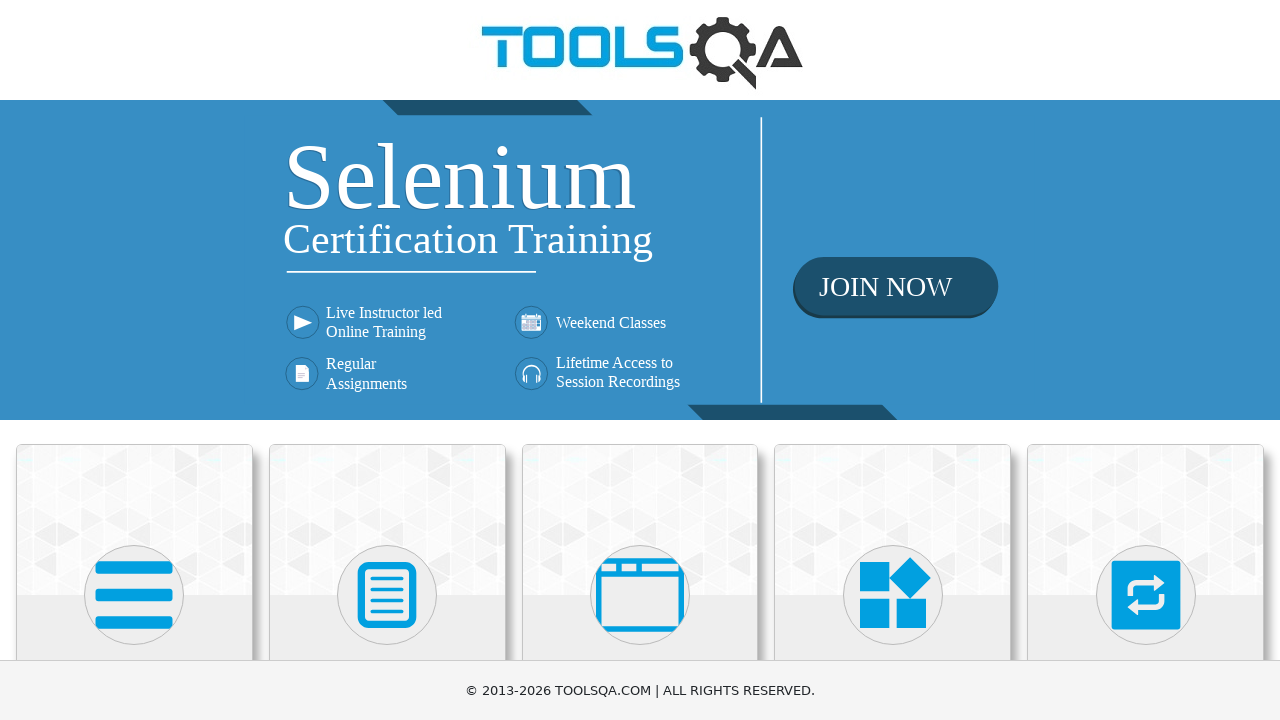

Scrolled page down by 400px
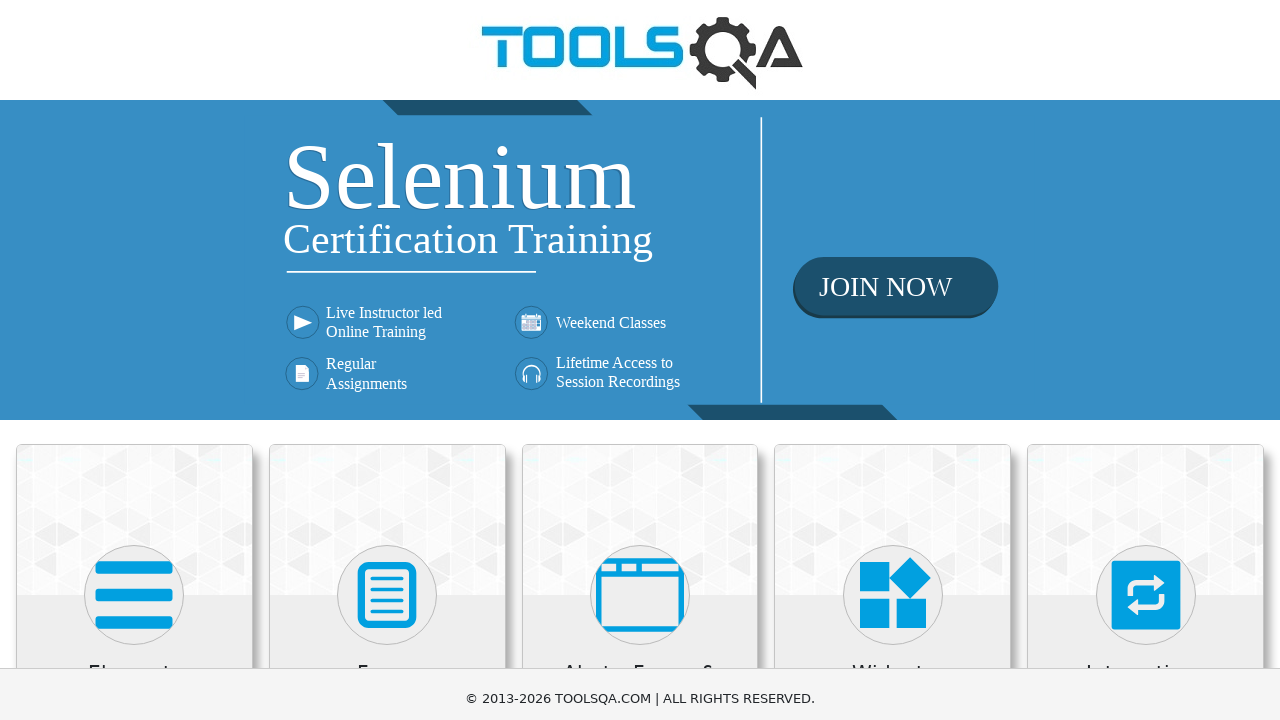

Clicked Elements section at (134, 273) on xpath=//*[text()='Elements']
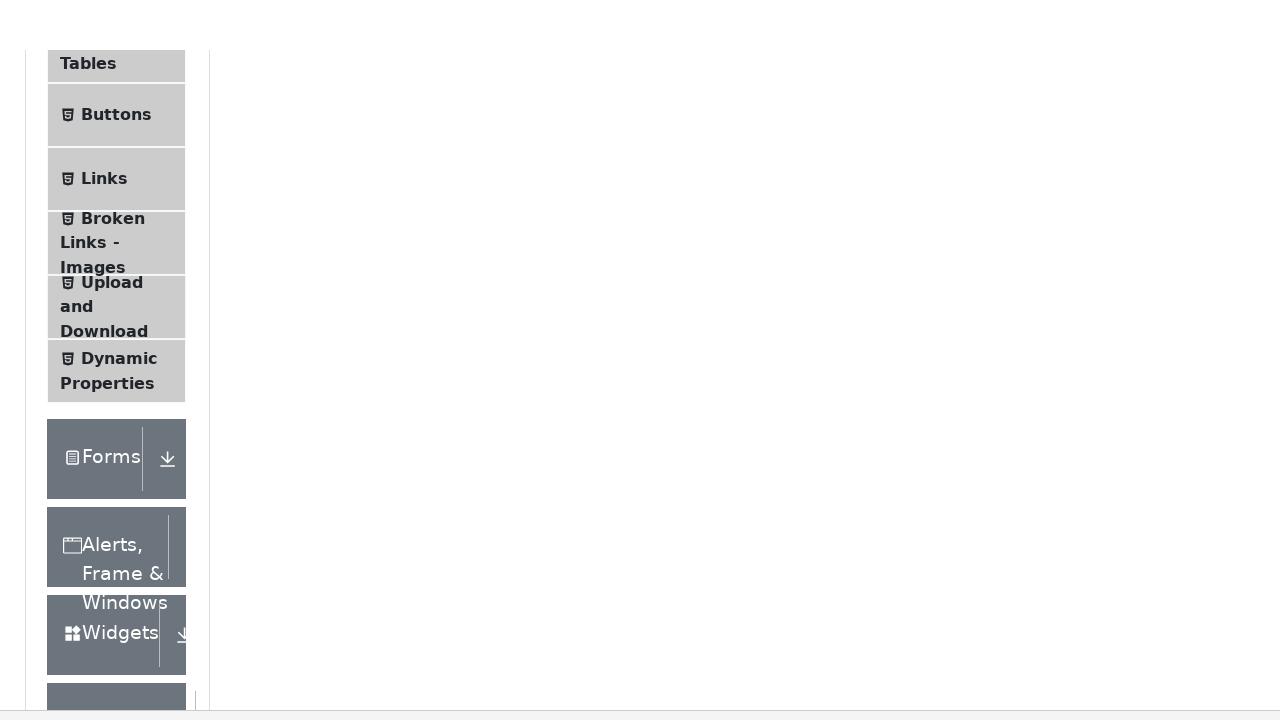

Scrolled page down by 400px
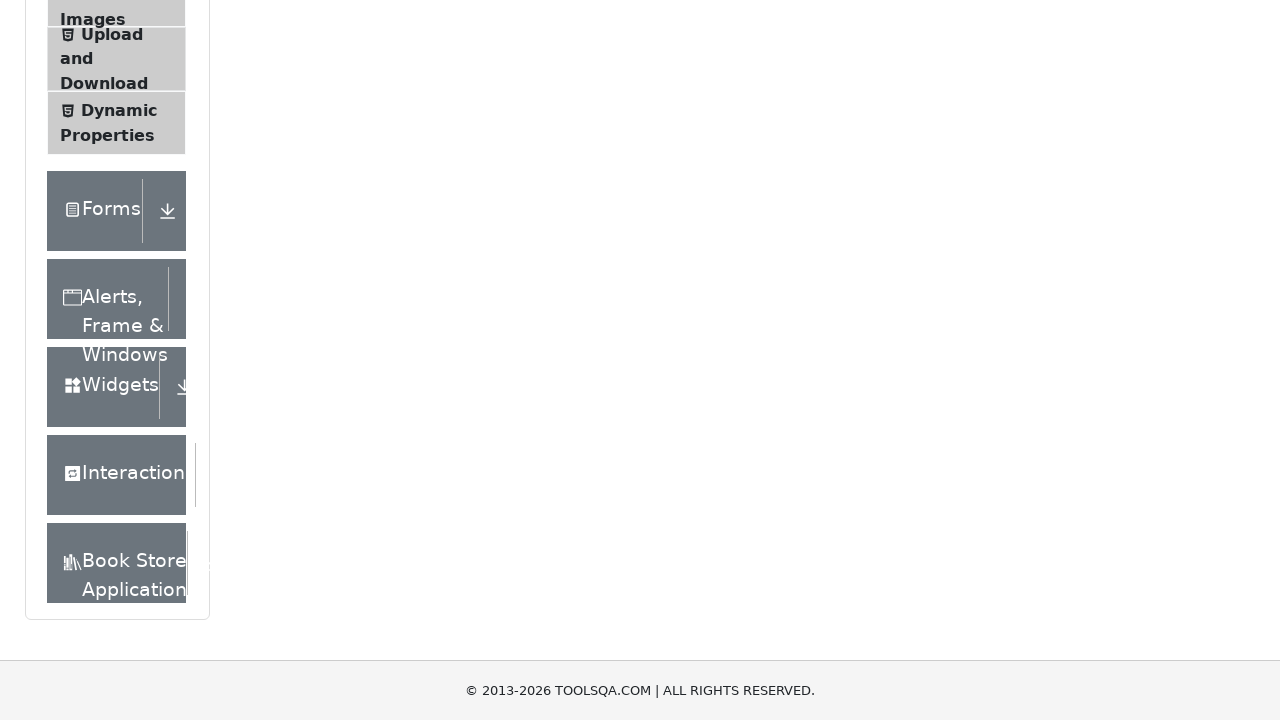

Clicked Radio Button navigation option at (106, 348) on xpath=//span[text()='Radio Button']
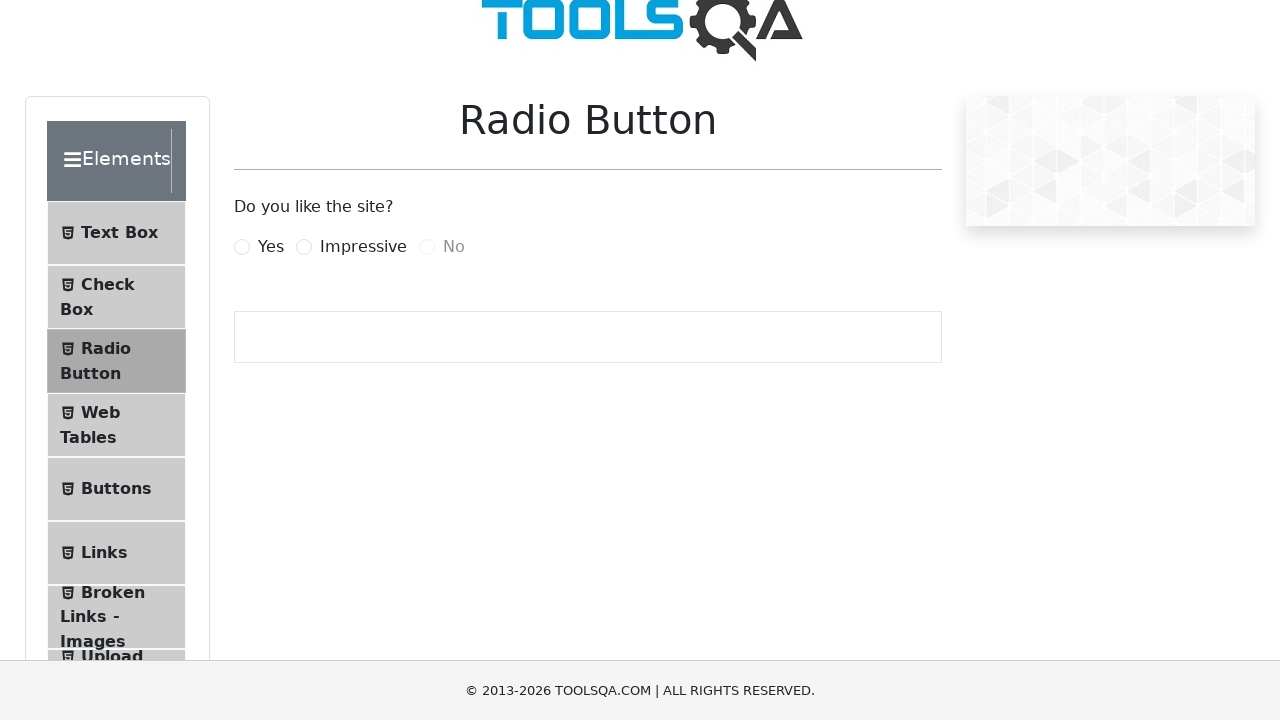

Selected 'Yes' radio button option at (271, 247) on xpath=//label[text()='Yes']
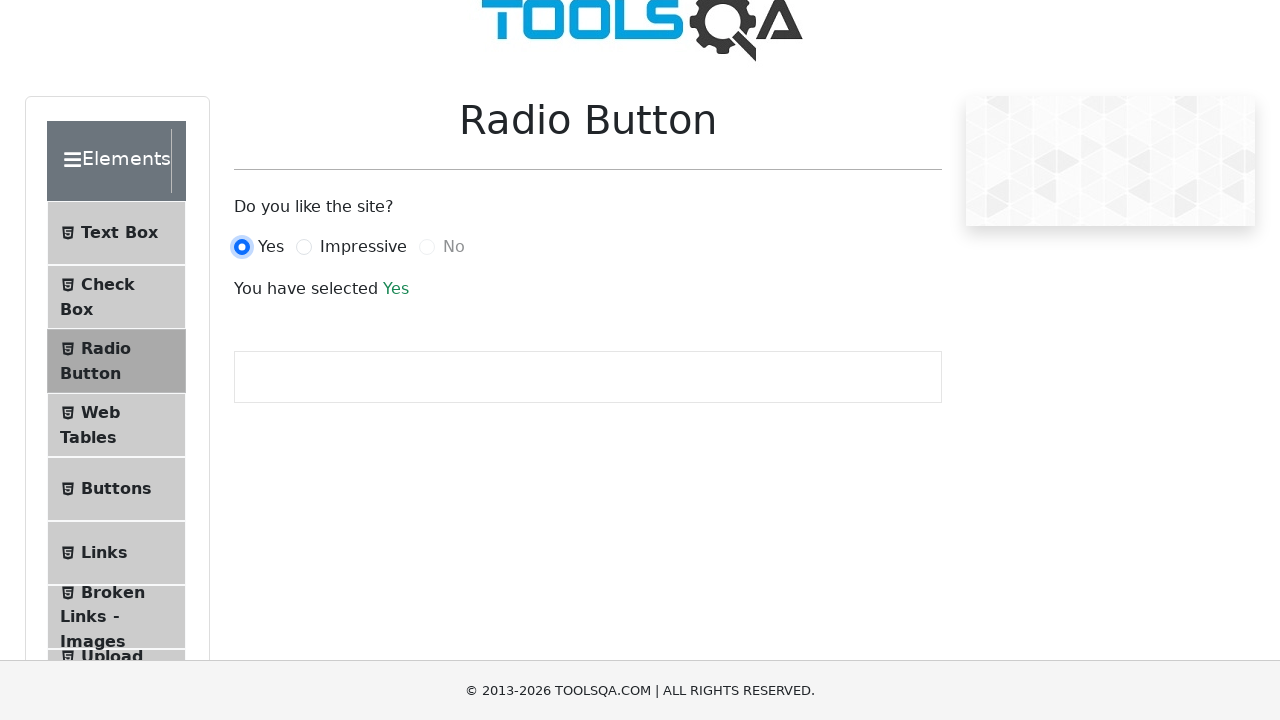

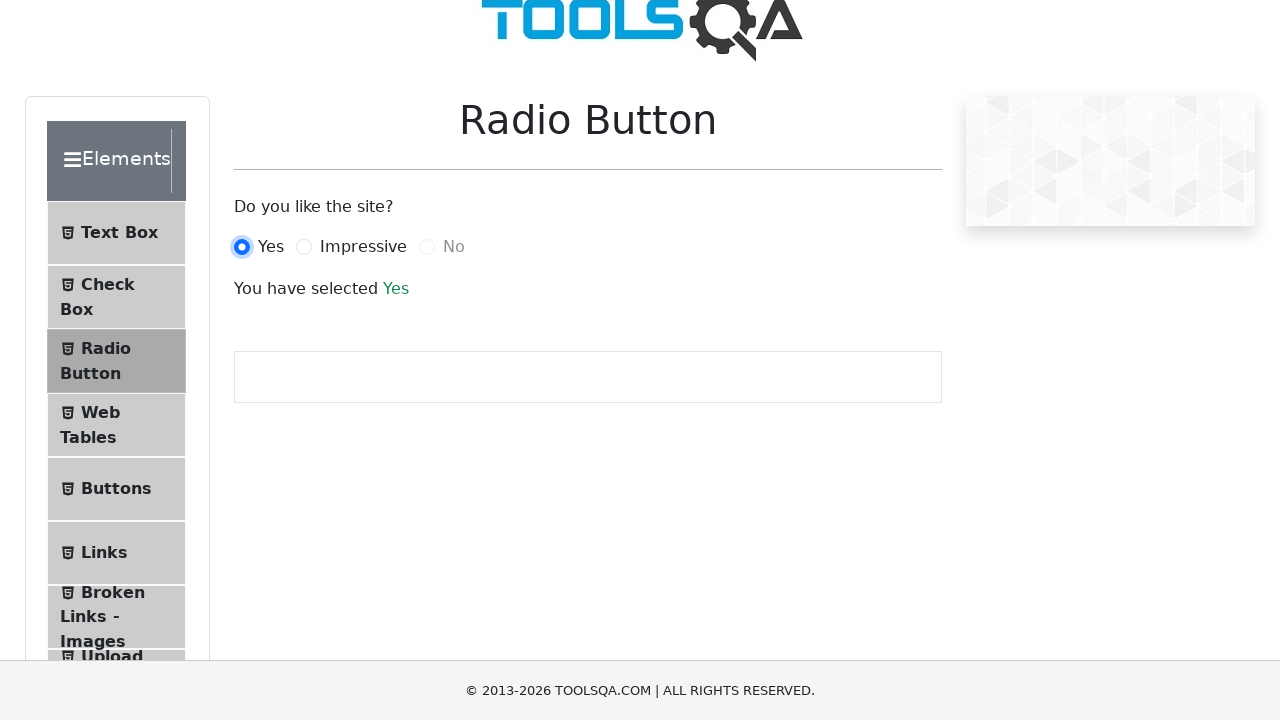